Navigates to an automation blog post and clicks on a navigation bar link

Starting URL: https://automation-remarks.com/nastraivaiem-selenium-grid-za-5-minut/

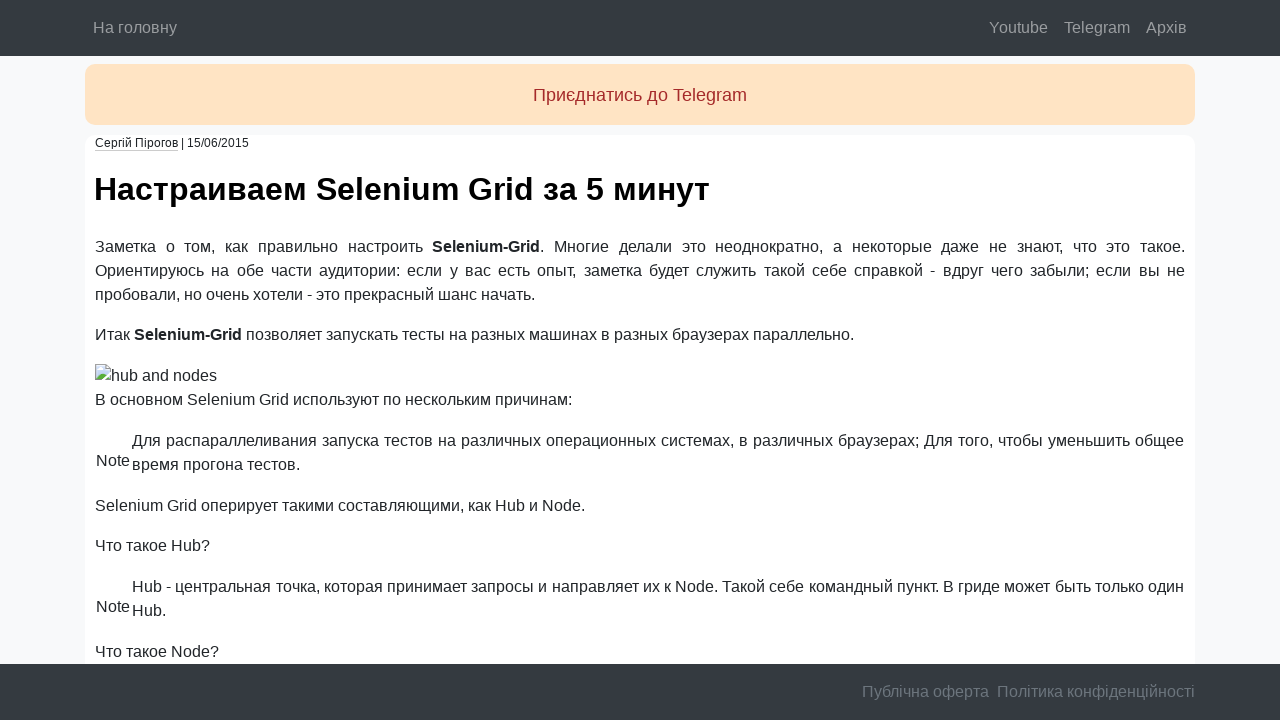

Navigated to automation blog post about Selenium Grid
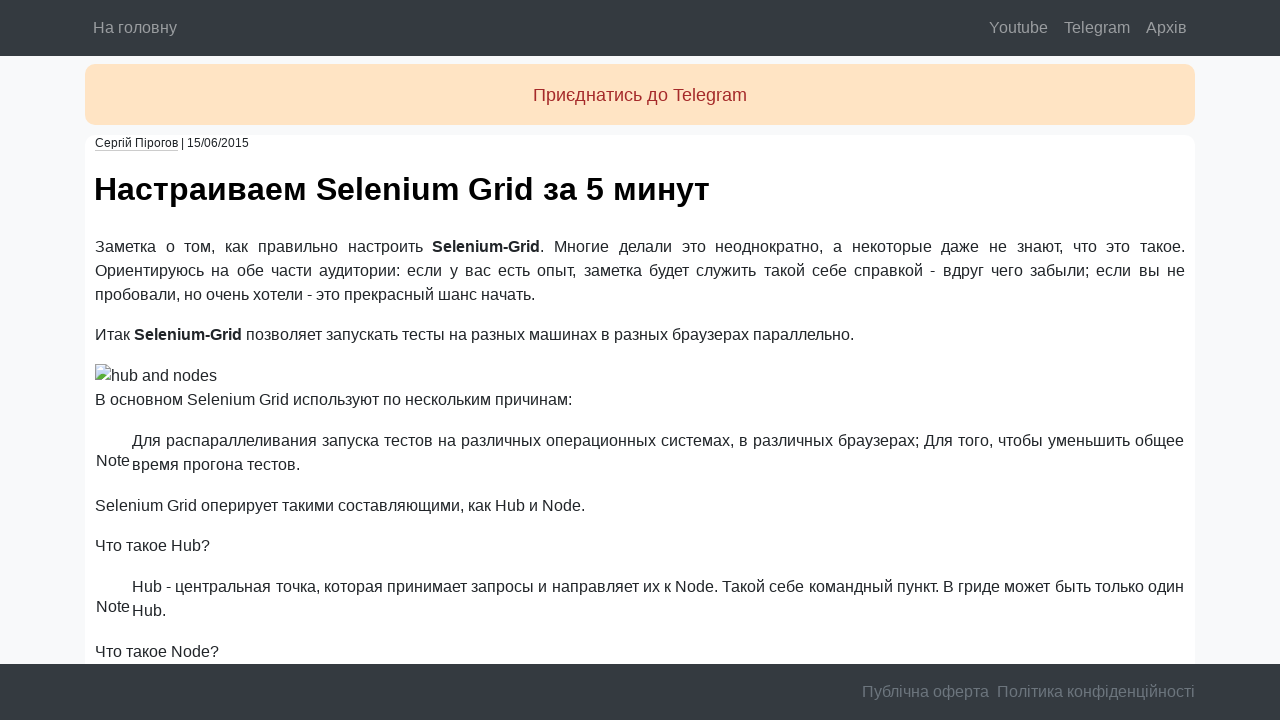

Clicked navigation bar link at (1018, 28) on xpath=//*[@id="navbarTogglerDemo01"]/ul[2]/li[1]/a
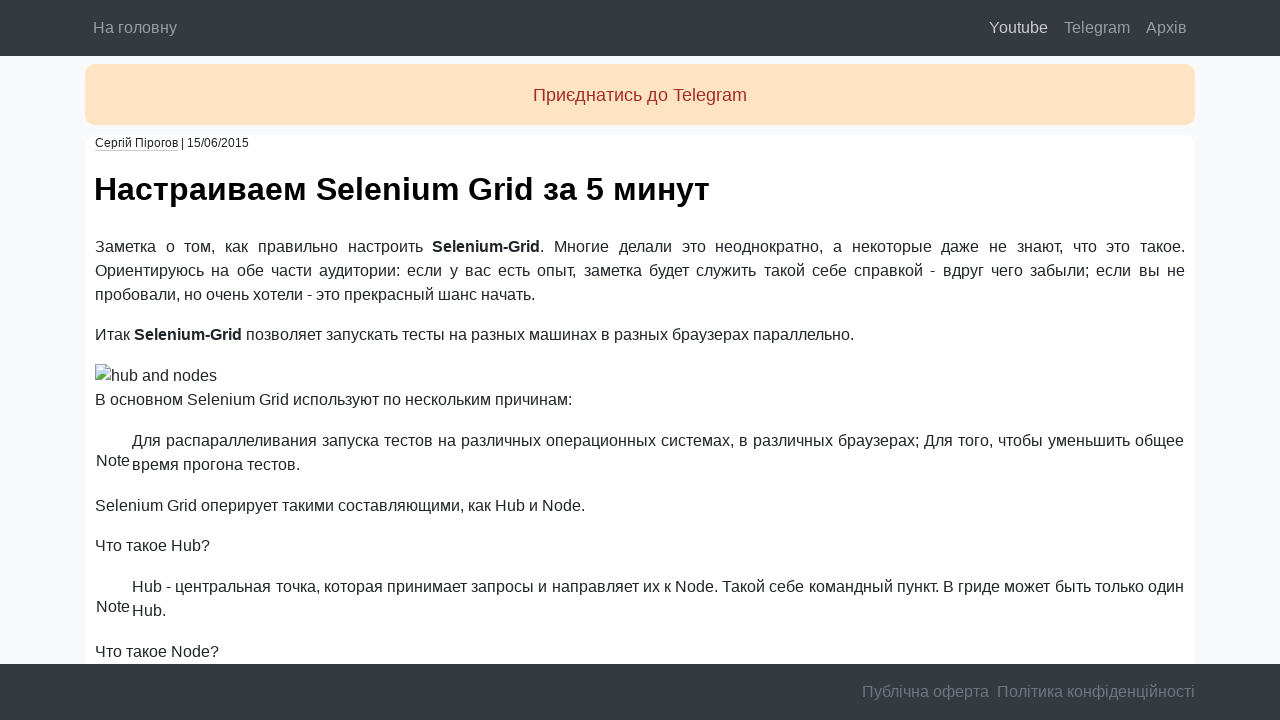

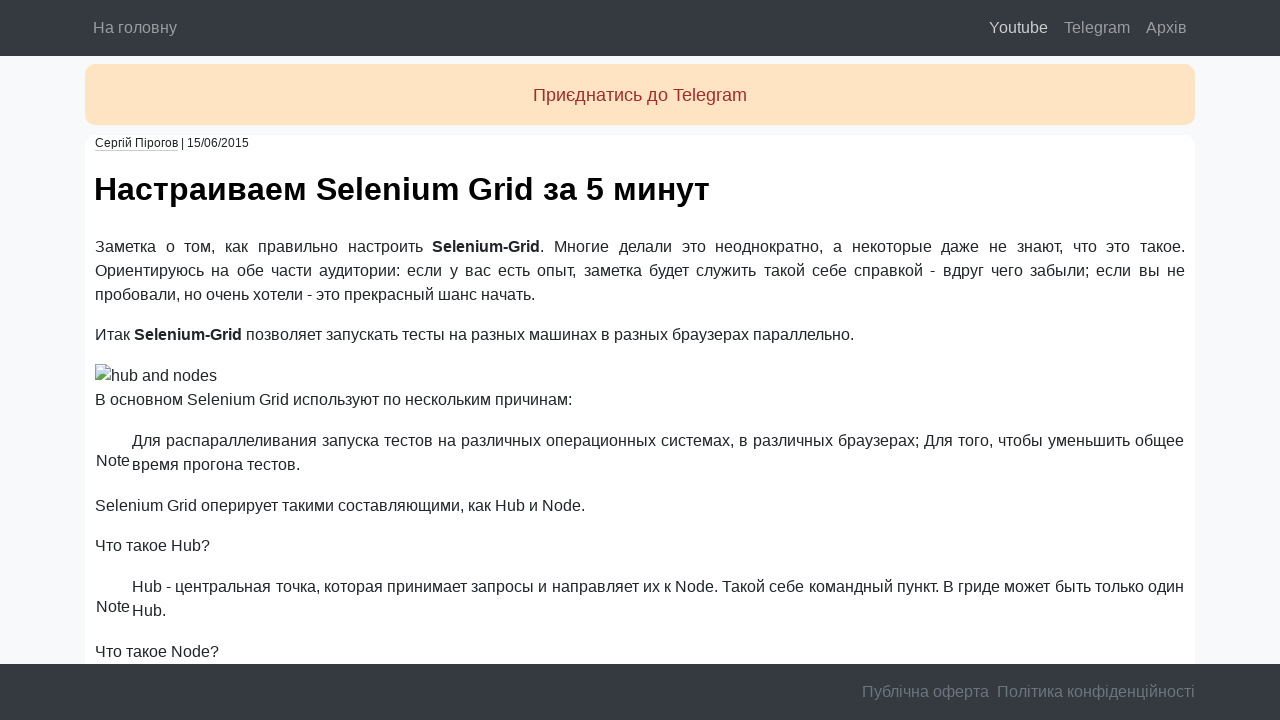